Tests date input dropdown by entering a date value

Starting URL: https://pragmatictesters.github.io/selenium-webdriver-examples/dropdowns.html

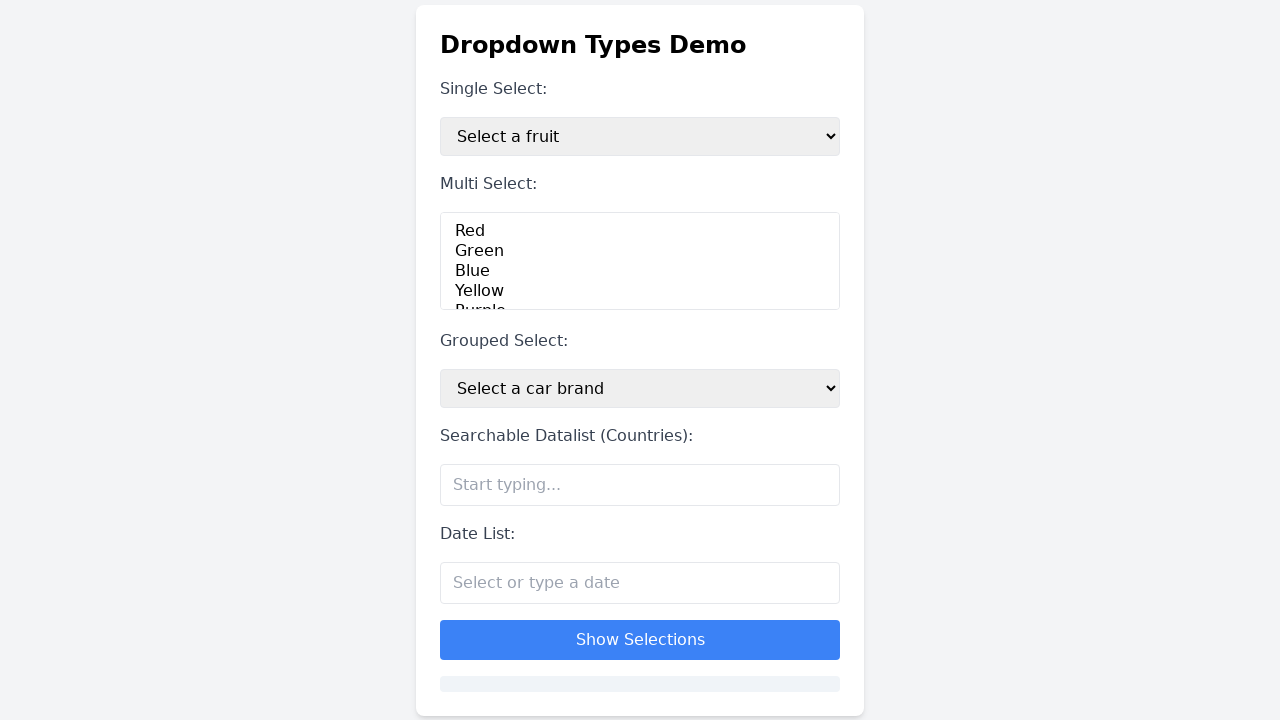

Navigated to dropdowns example page
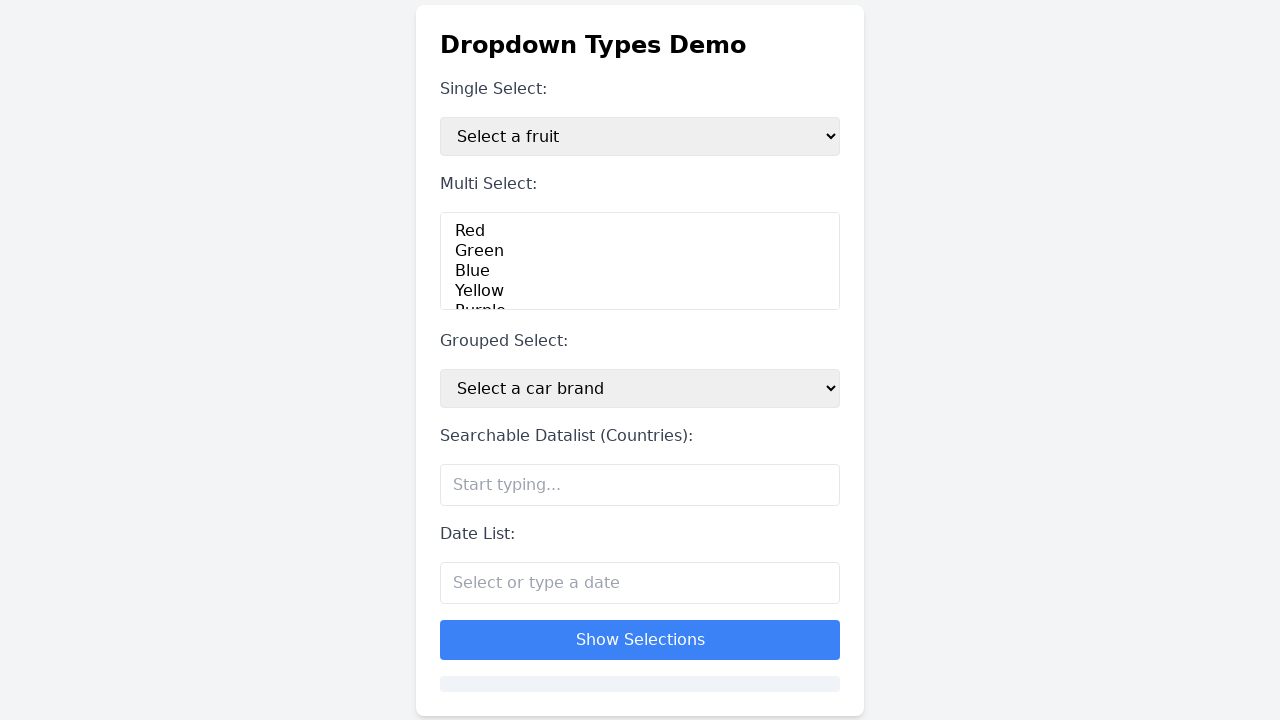

Filled date input field with '2025-03-17' on #dateInput
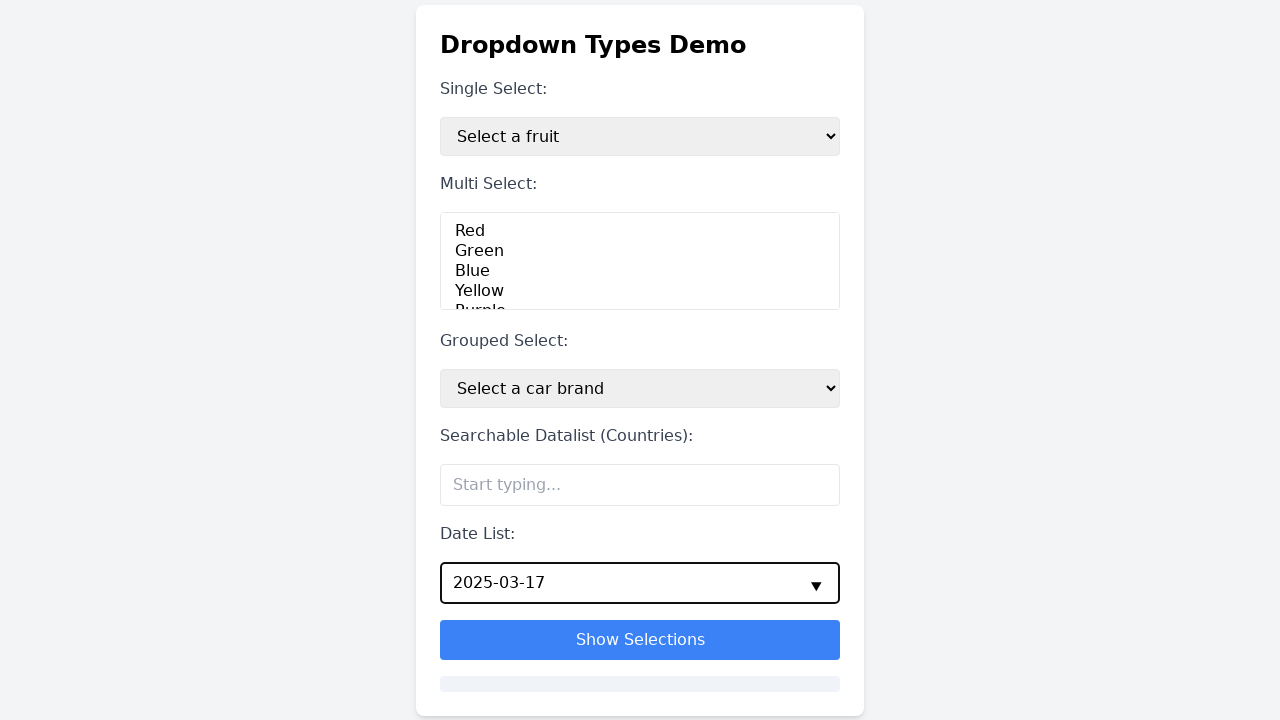

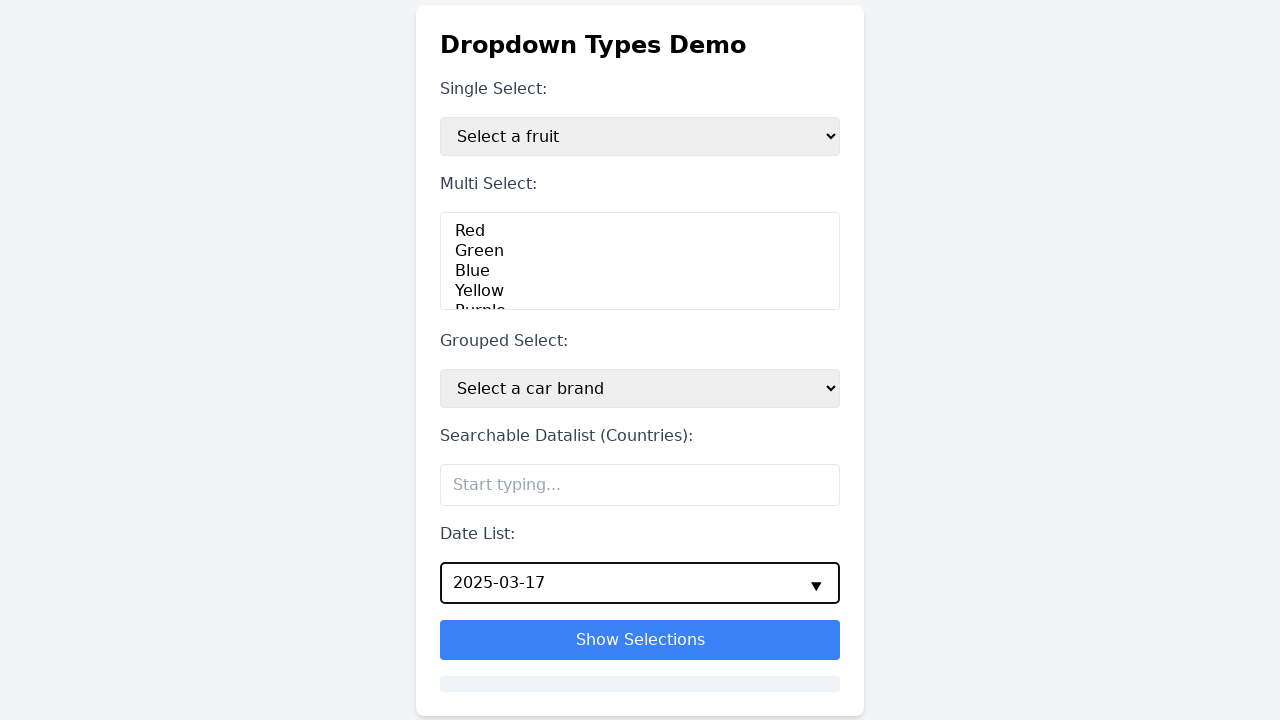